Navigates to a dropdown practice page and locates a currency dropdown element to verify it exists

Starting URL: https://rahulshettyacademy.com/dropdownsPractise/

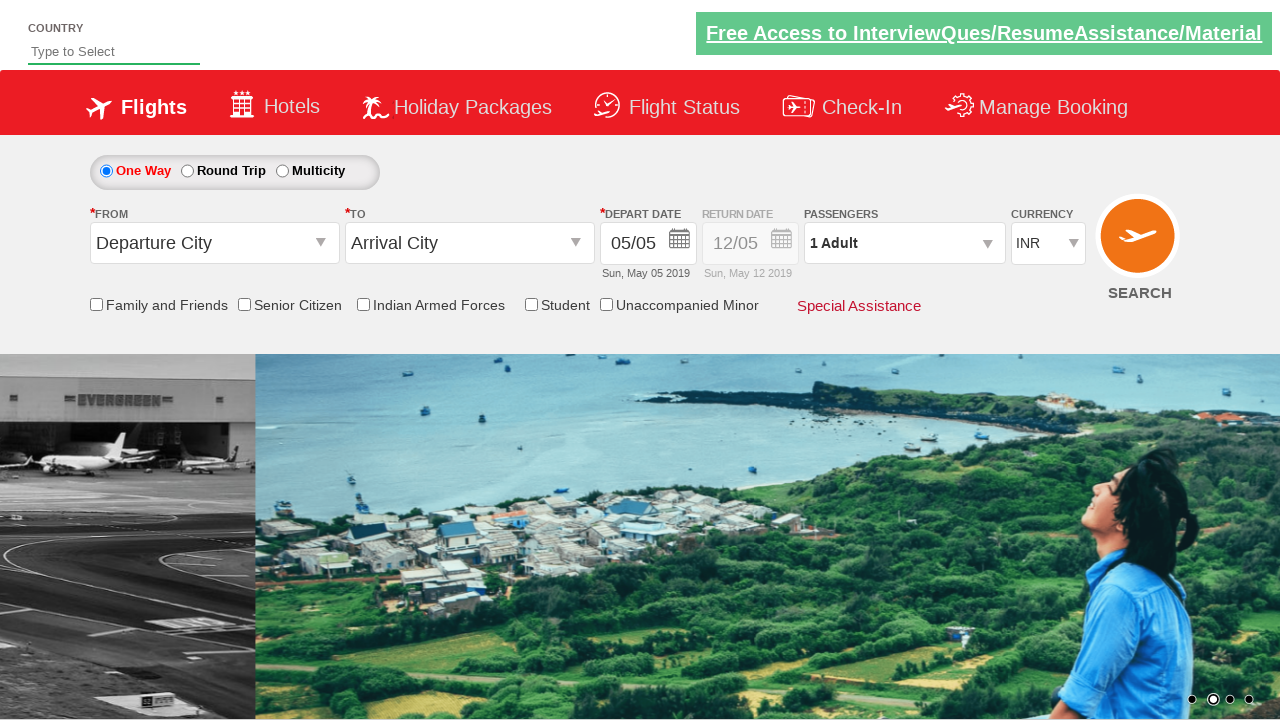

Navigated to dropdown practice page
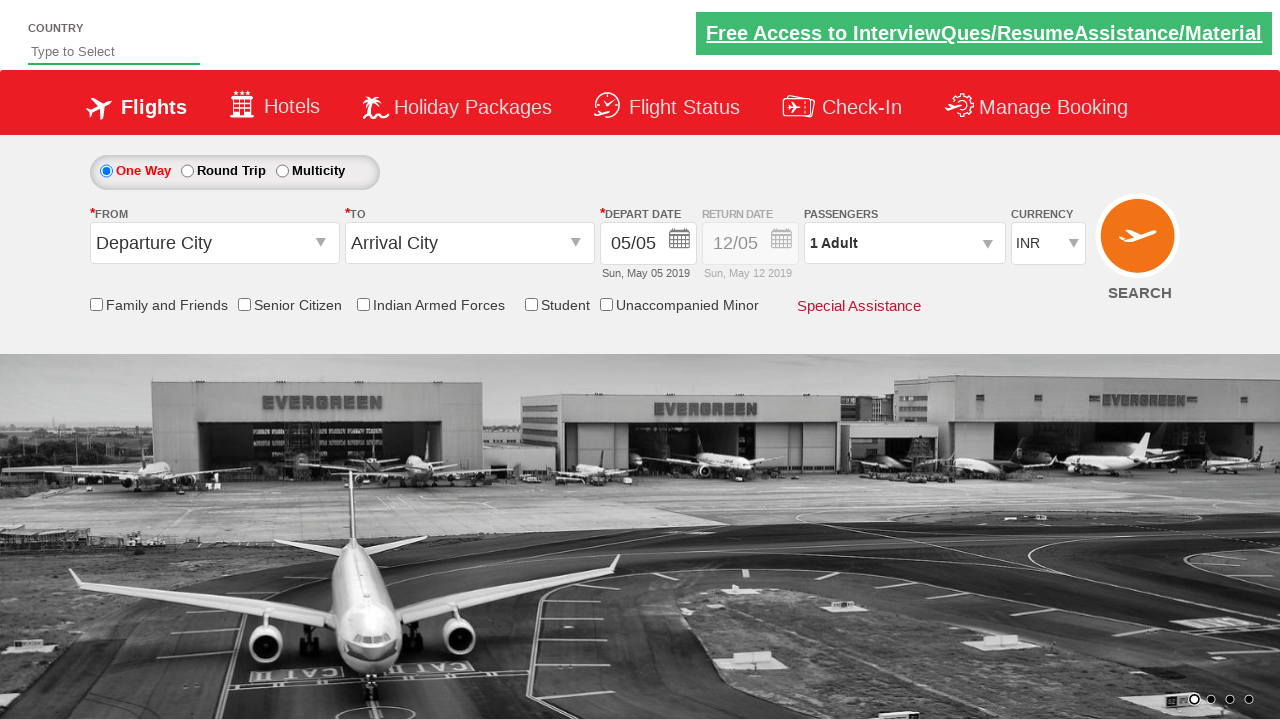

Located currency dropdown element
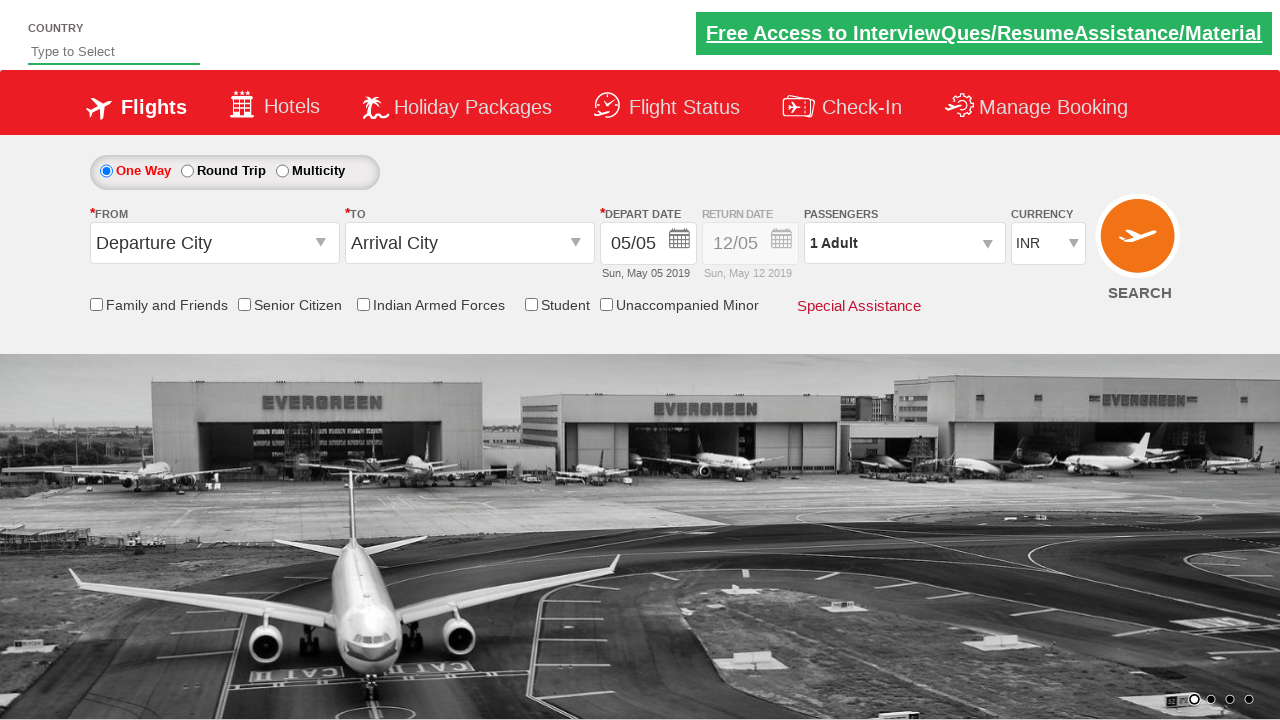

Currency dropdown element is visible and ready
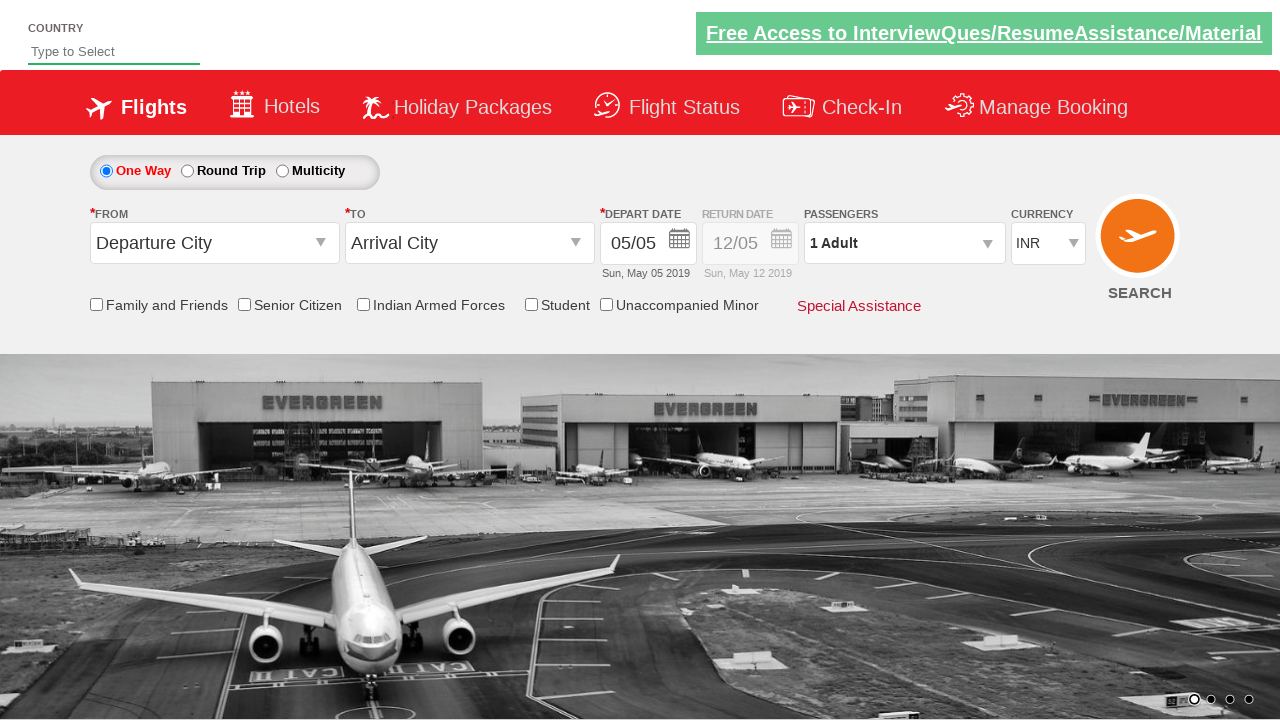

Retrieved dropdown ID attribute: ctl00_mainContent_DropDownListCurrency
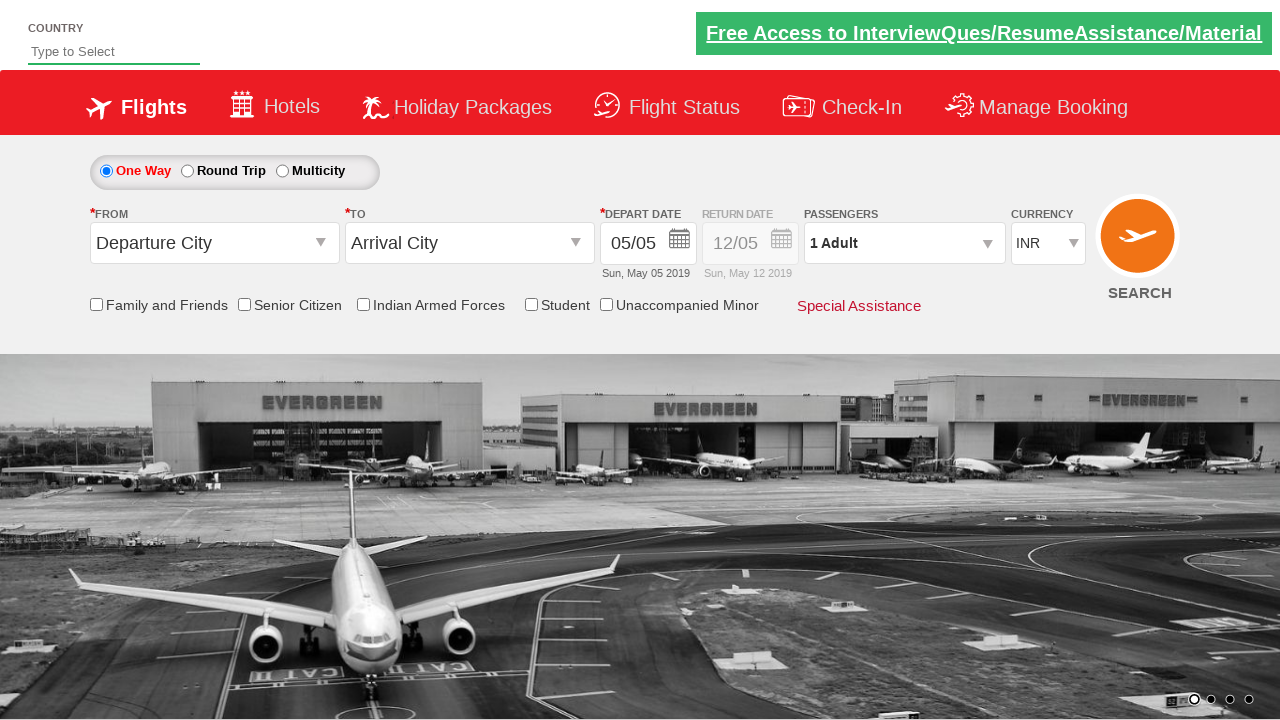

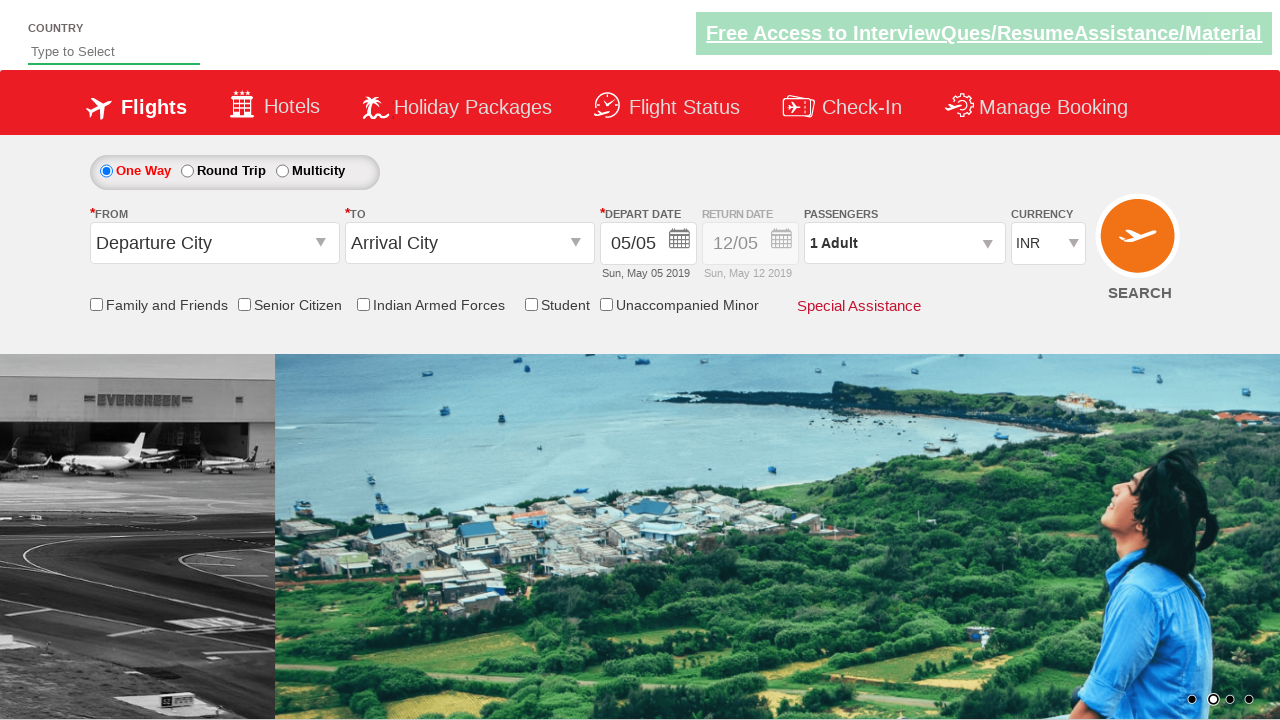